Tests the United Airlines flight search functionality by entering origin (New York, NY) and destination (Orlando, FL) cities and clicking the Find Flights button to search for available flights.

Starting URL: https://www.united.com/en/us

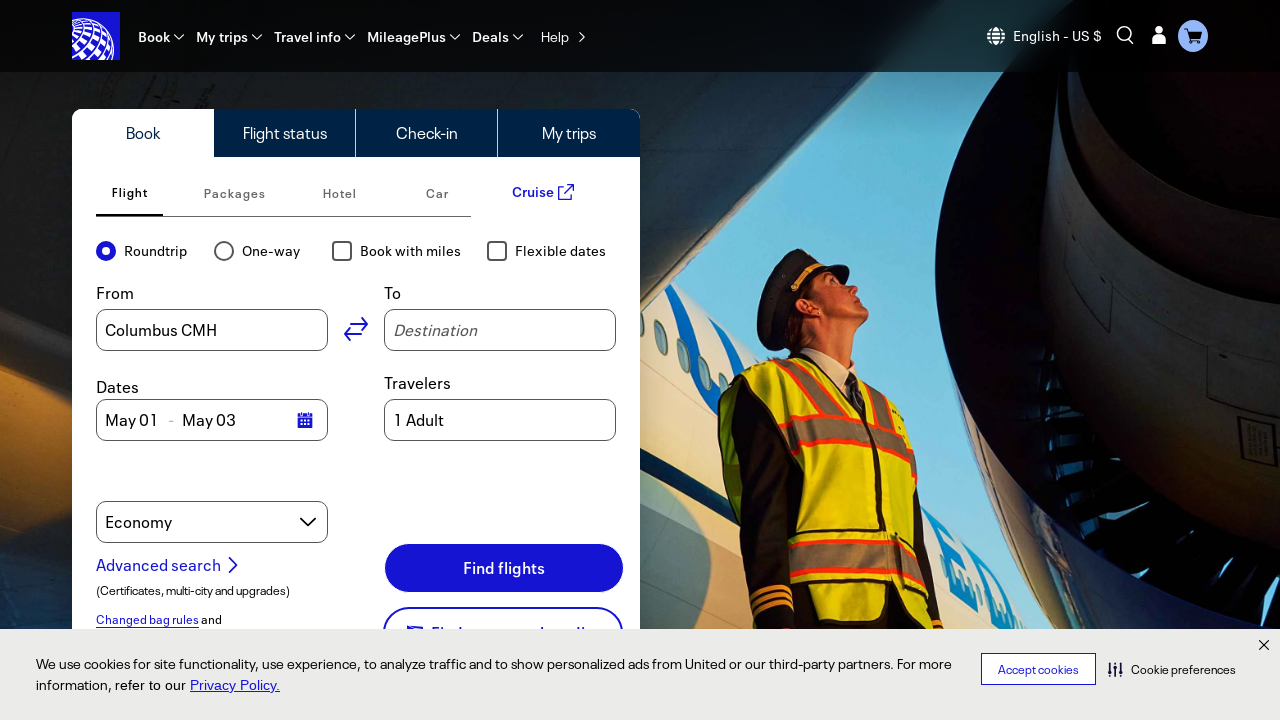

Waited for network idle on United Airlines homepage
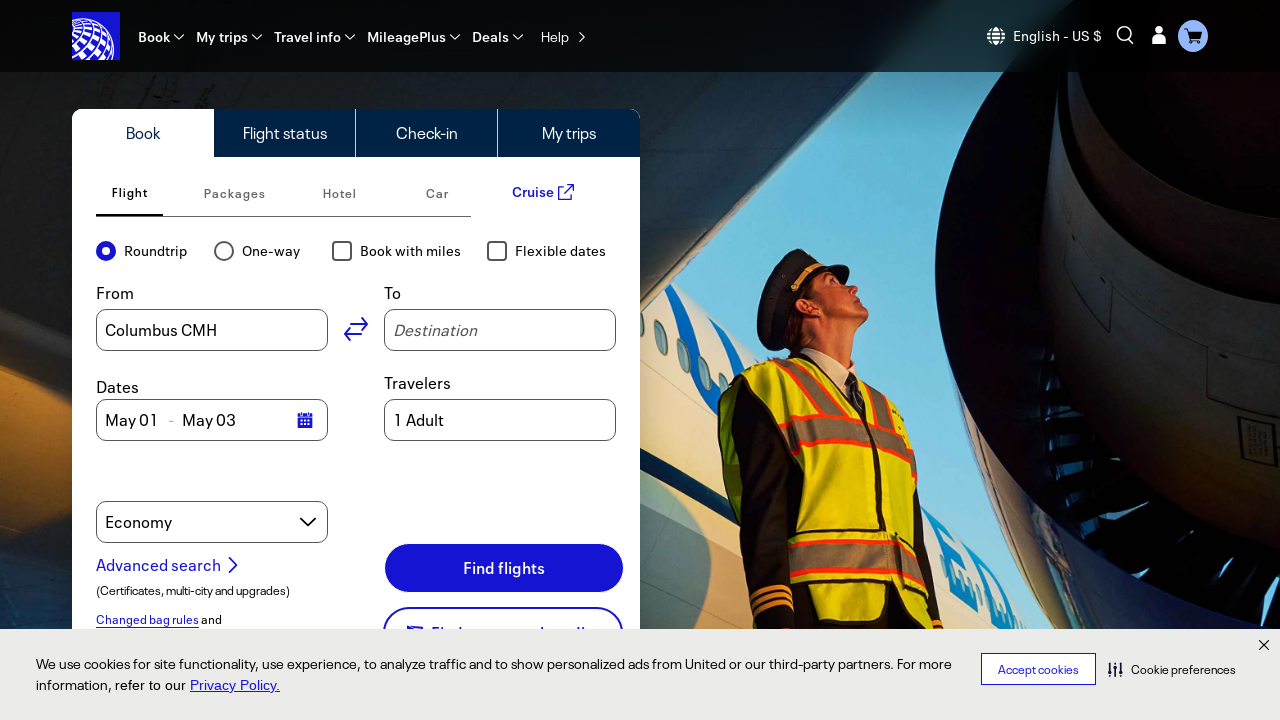

Waited 2.5 seconds for page initialization
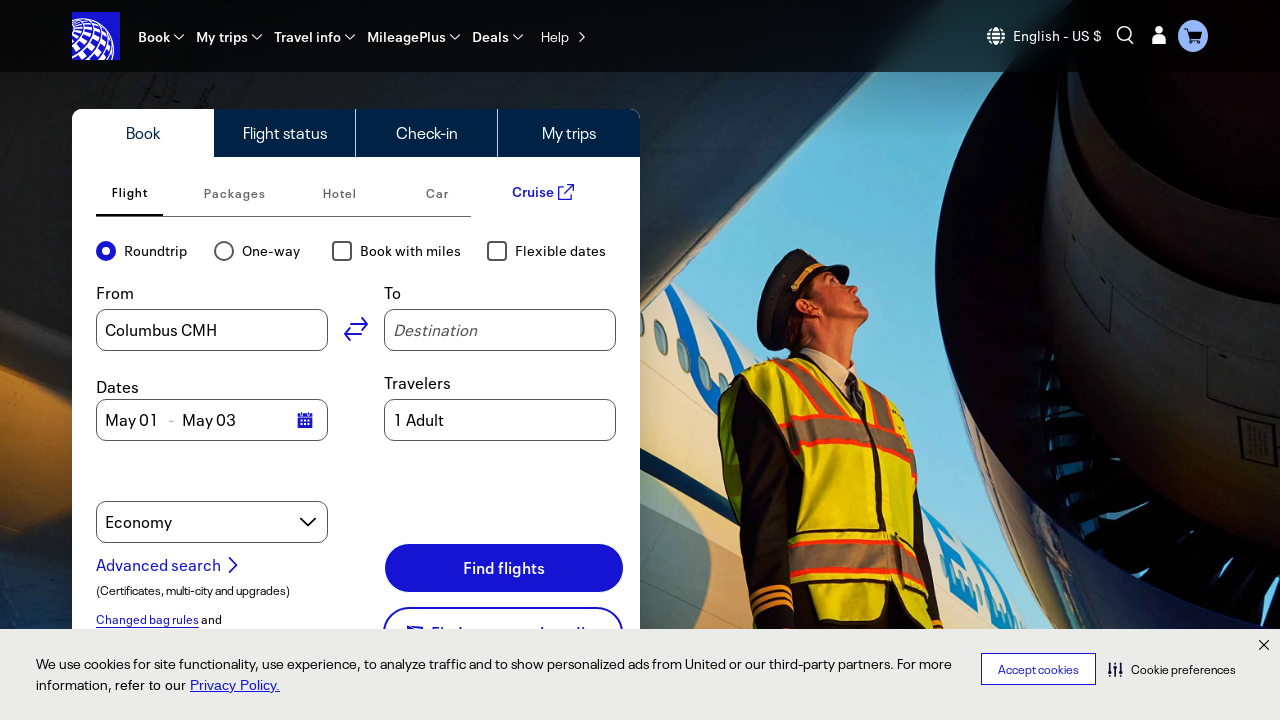

Clicked on origin input field at (212, 330) on input[placeholder="Origin"]
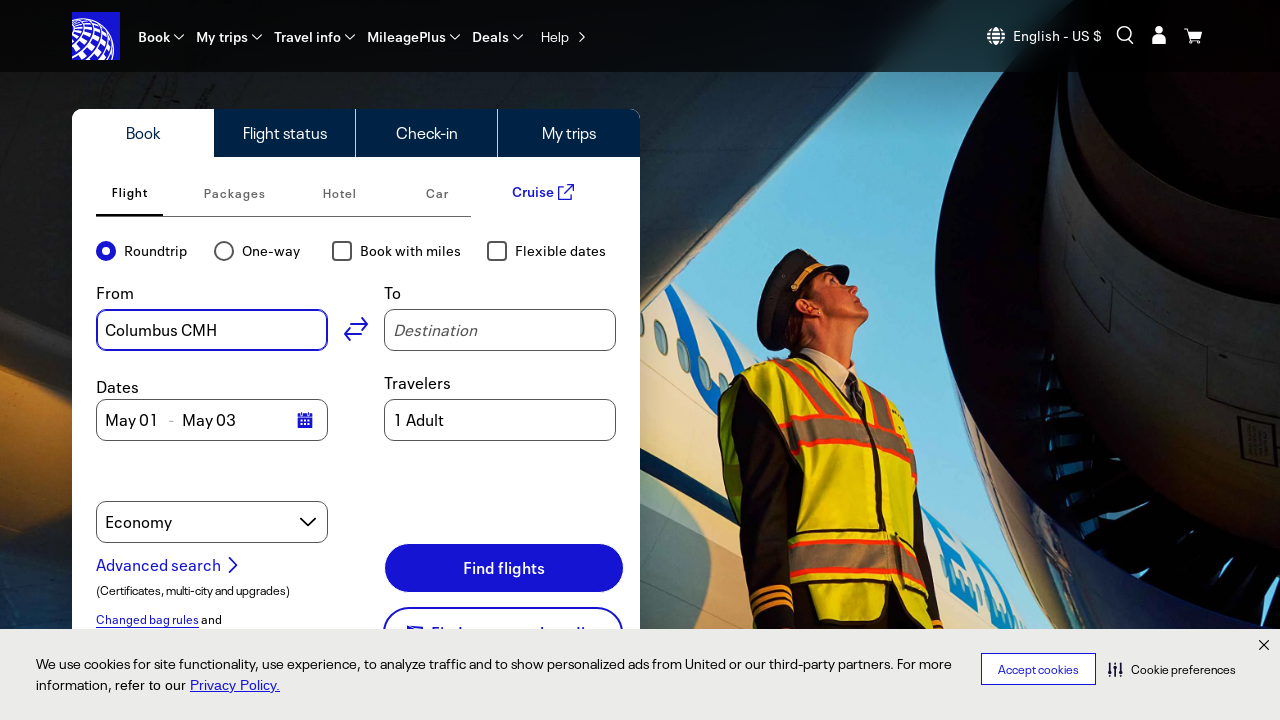

Waited for origin field to be ready
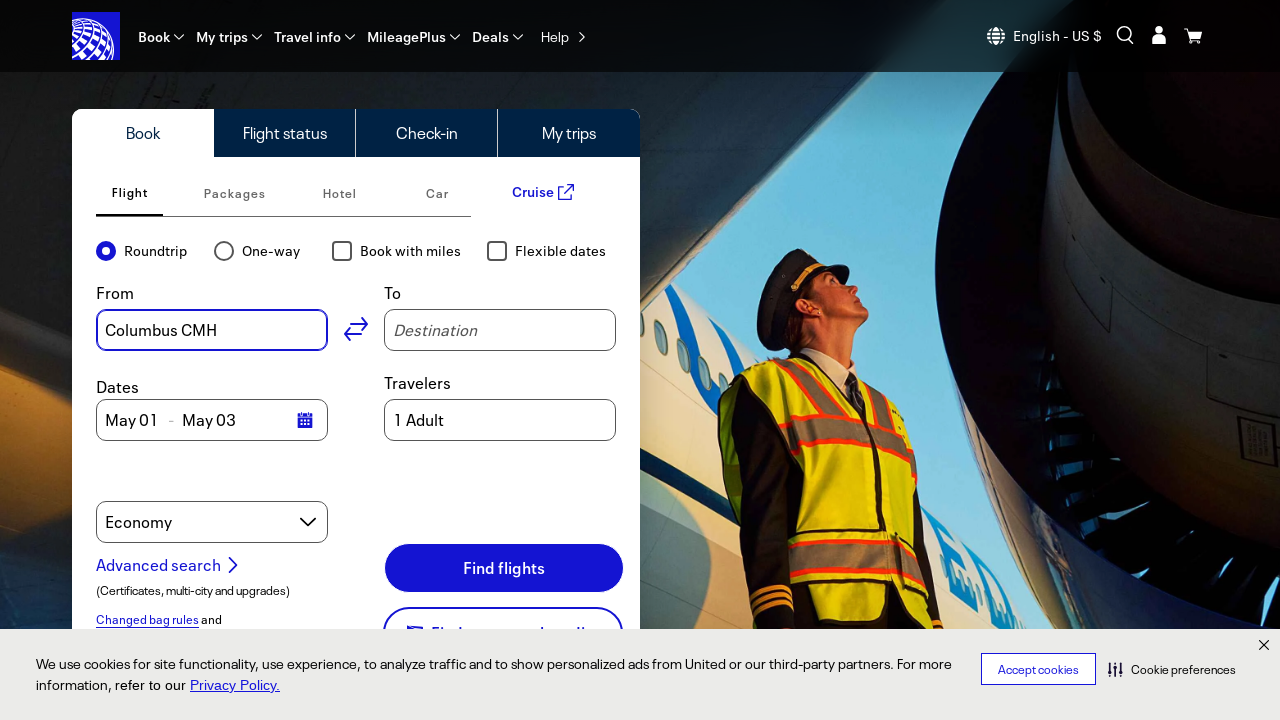

Entered 'New York, NY' as origin city on input[placeholder="Origin"]
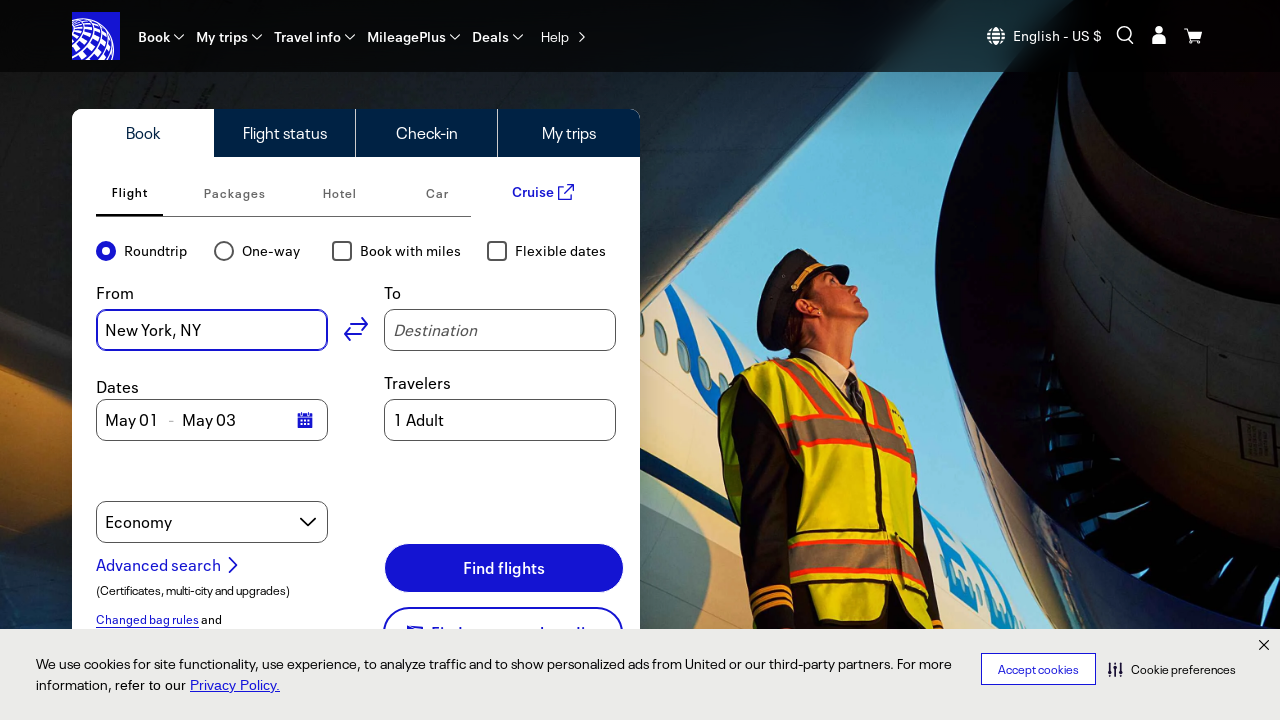

Waited for dropdown suggestions to appear
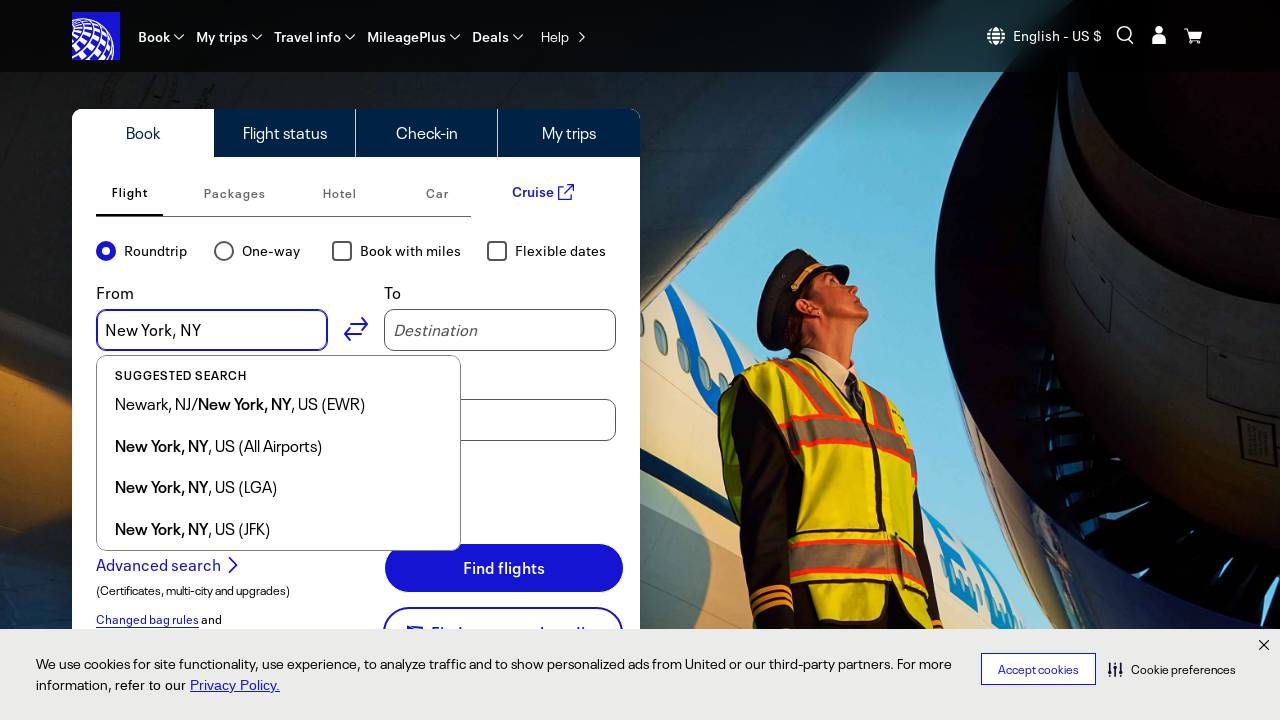

Selected 'New York, NY' from origin dropdown at (244, 404) on strong:has-text("New York, NY")
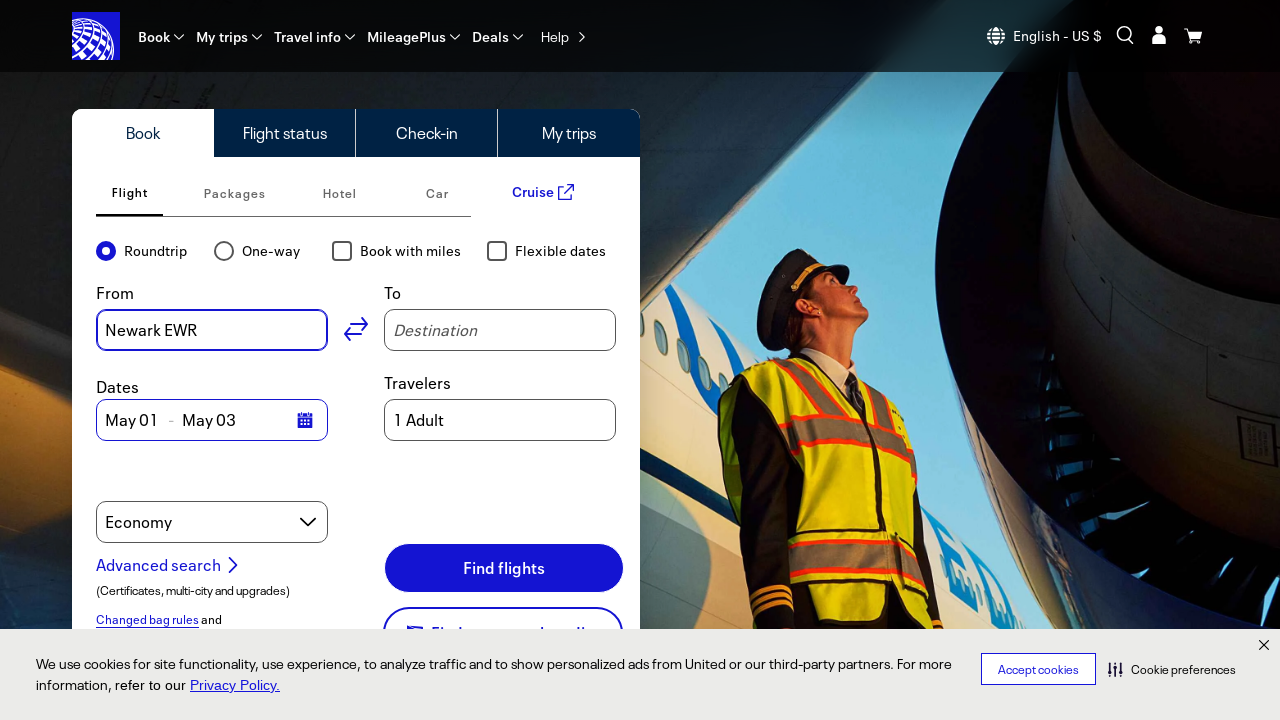

Waited for origin selection to be processed
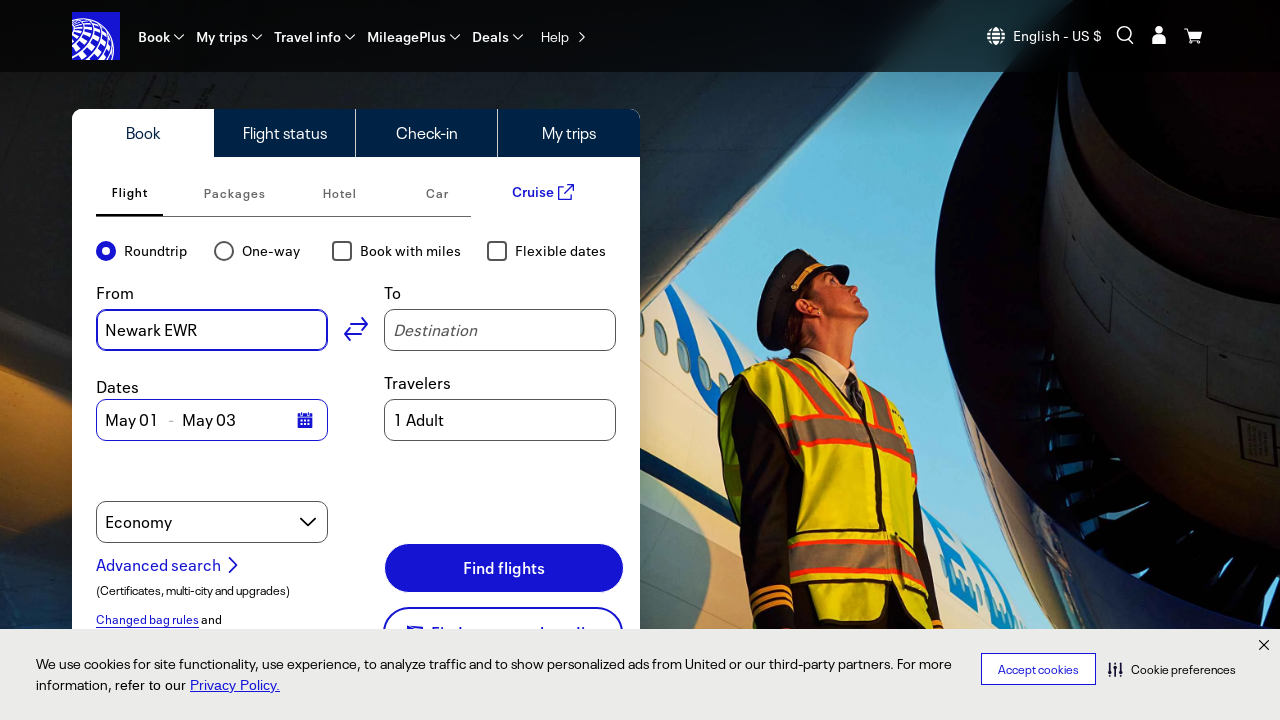

Clicked on destination input field at (500, 330) on input[placeholder="Destination"]
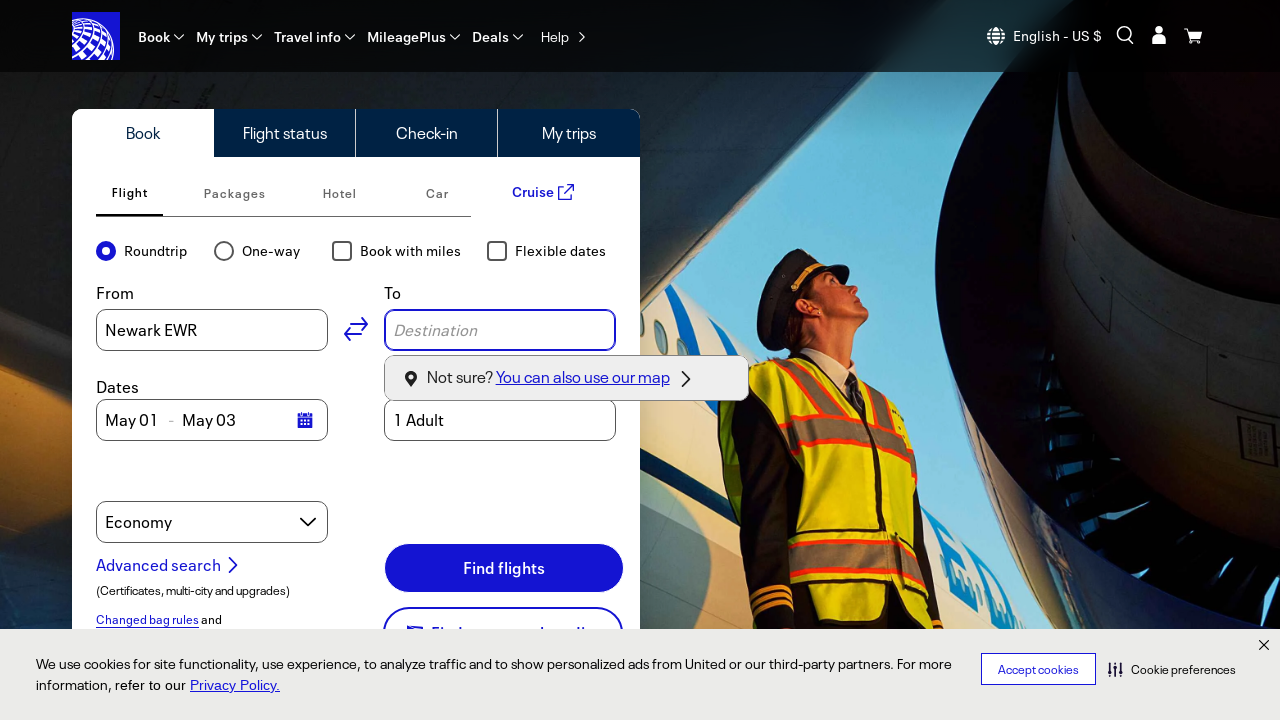

Waited for destination field to be ready
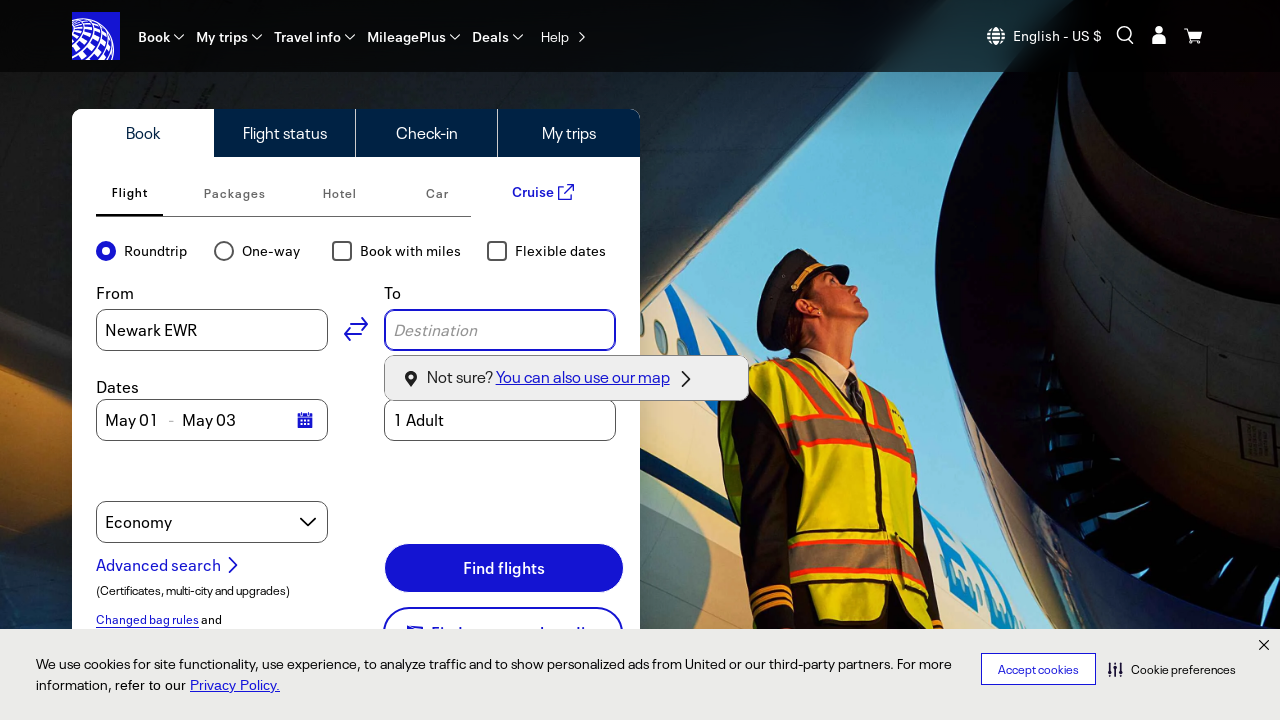

Entered 'Orlando, FL' as destination city on input[placeholder="Destination"]
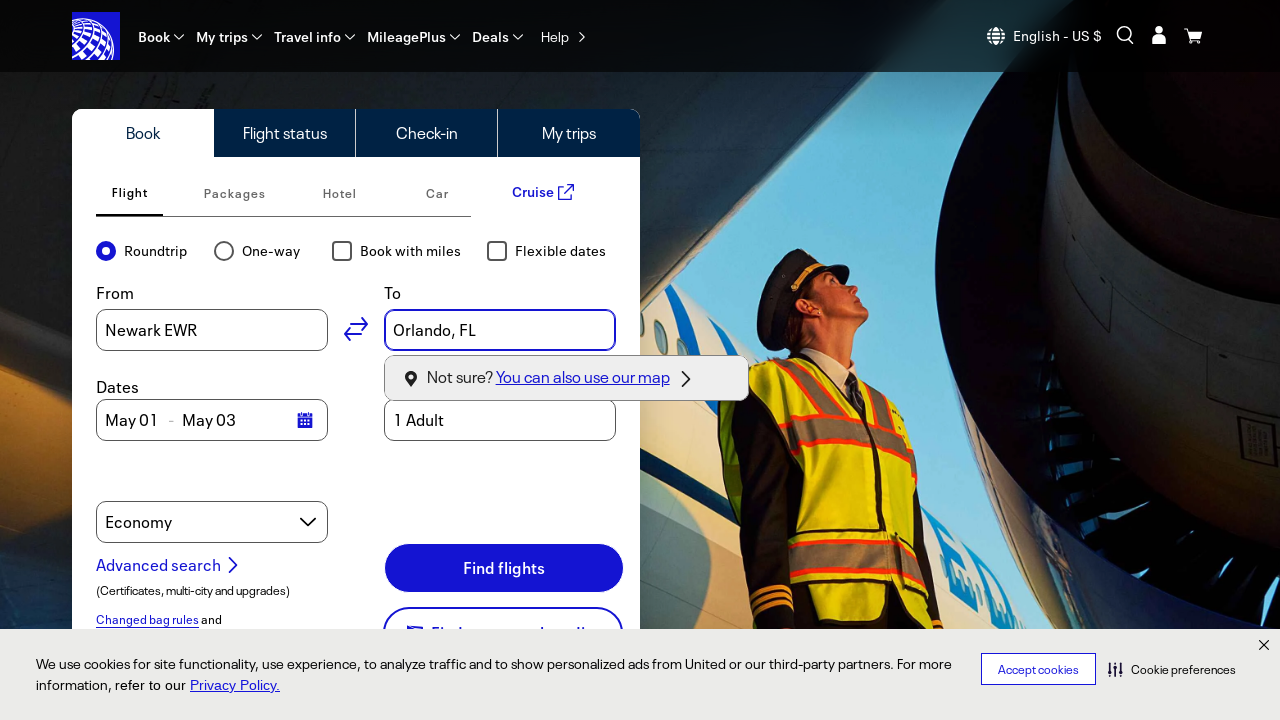

Waited for destination dropdown suggestions to appear
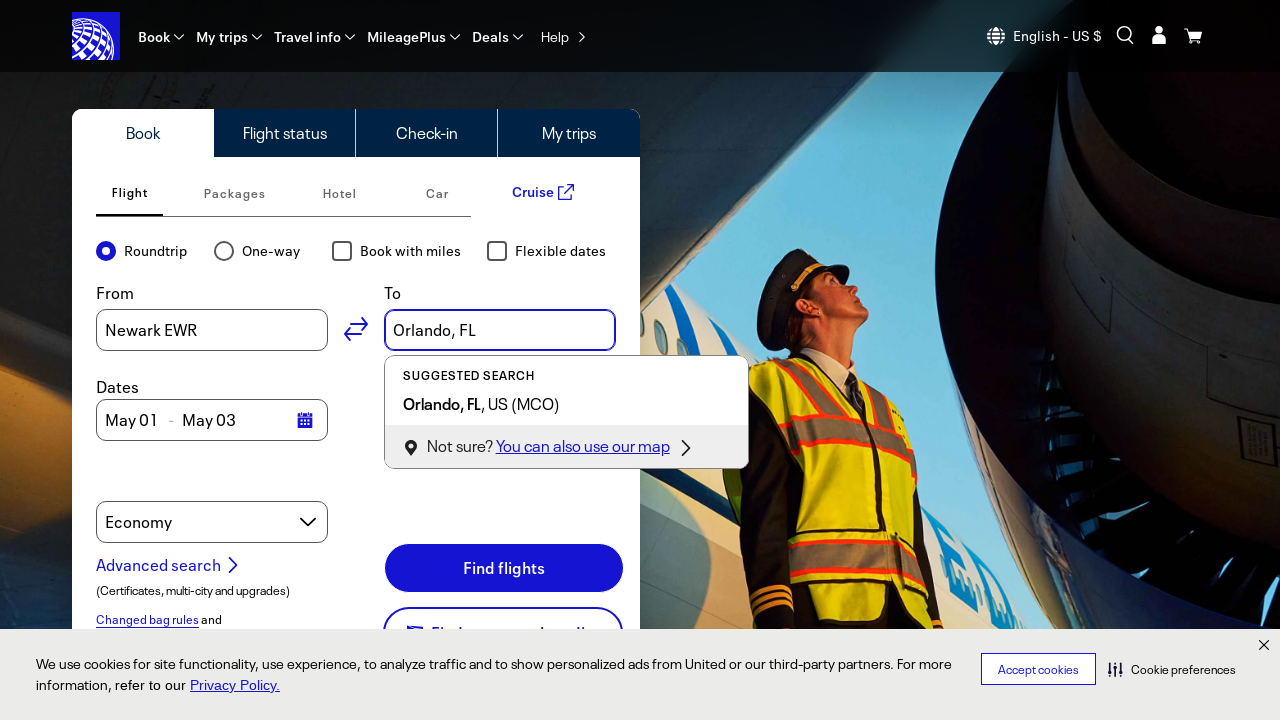

Selected 'Orlando, FL' from destination dropdown at (442, 404) on strong:has-text("Orlando, FL")
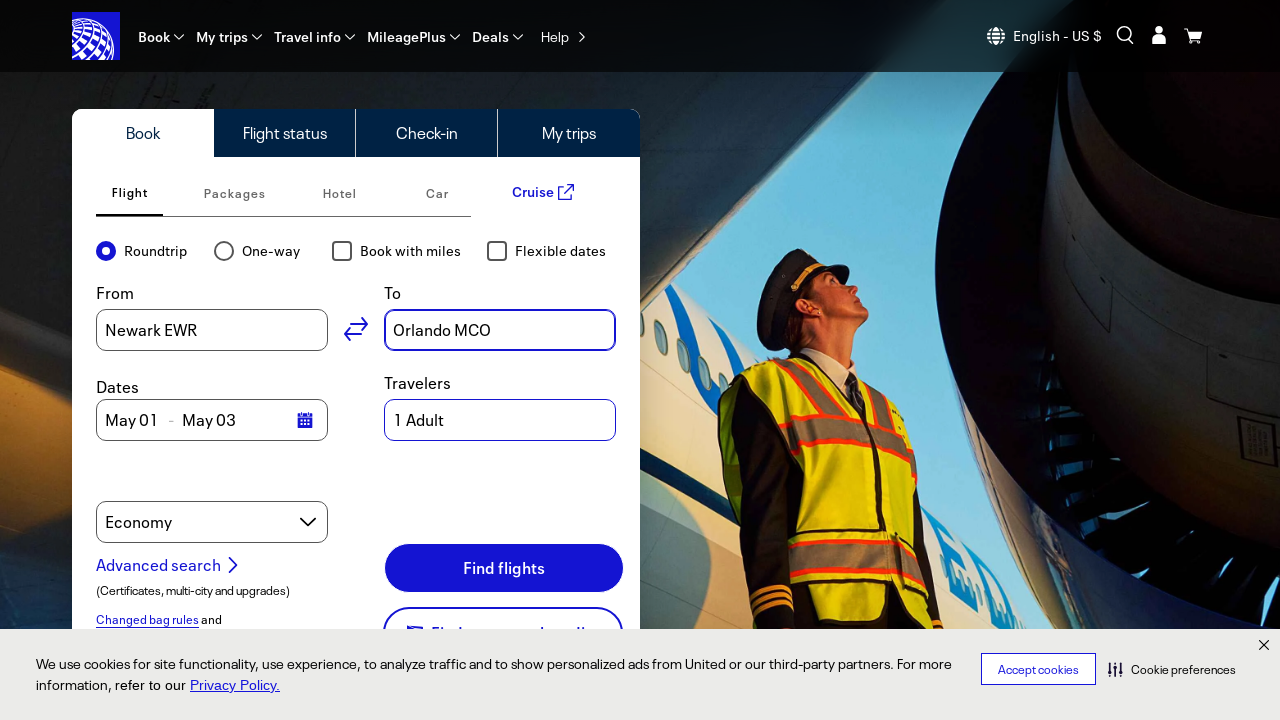

Waited for destination selection to be processed
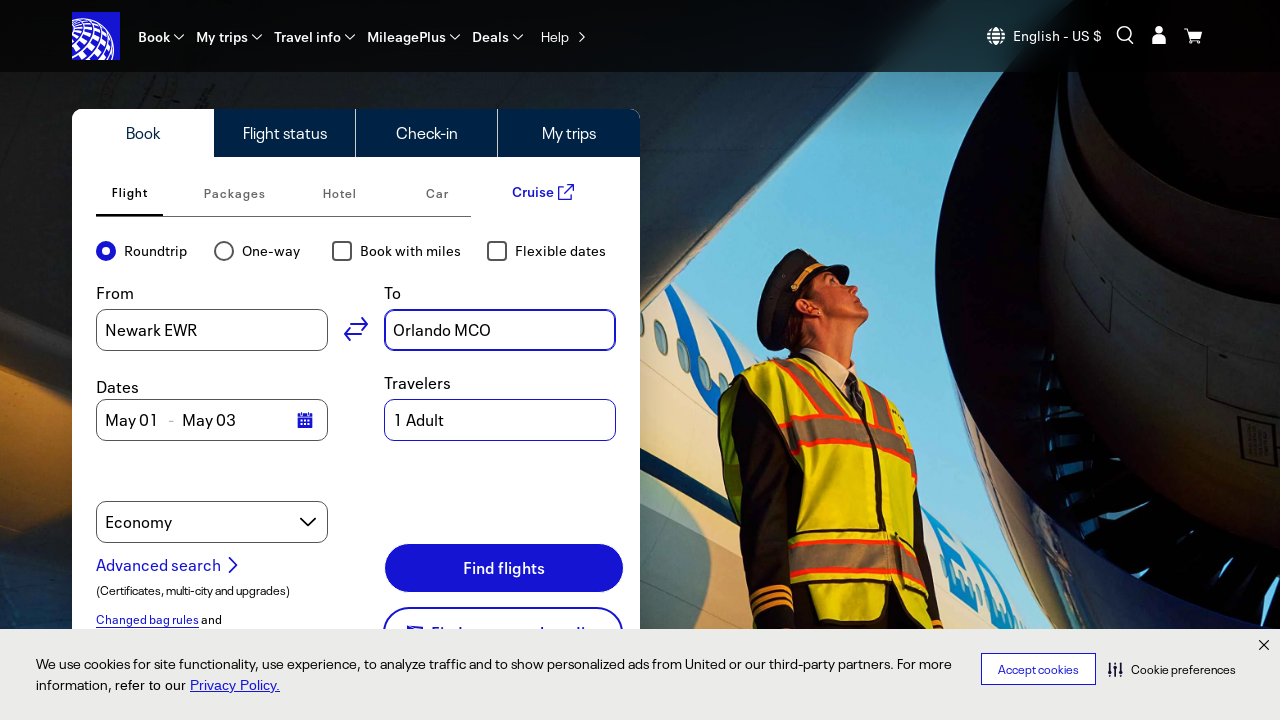

Clicked 'Find flights' button to search for available flights at (504, 568) on button[aria-label="Find flights"]
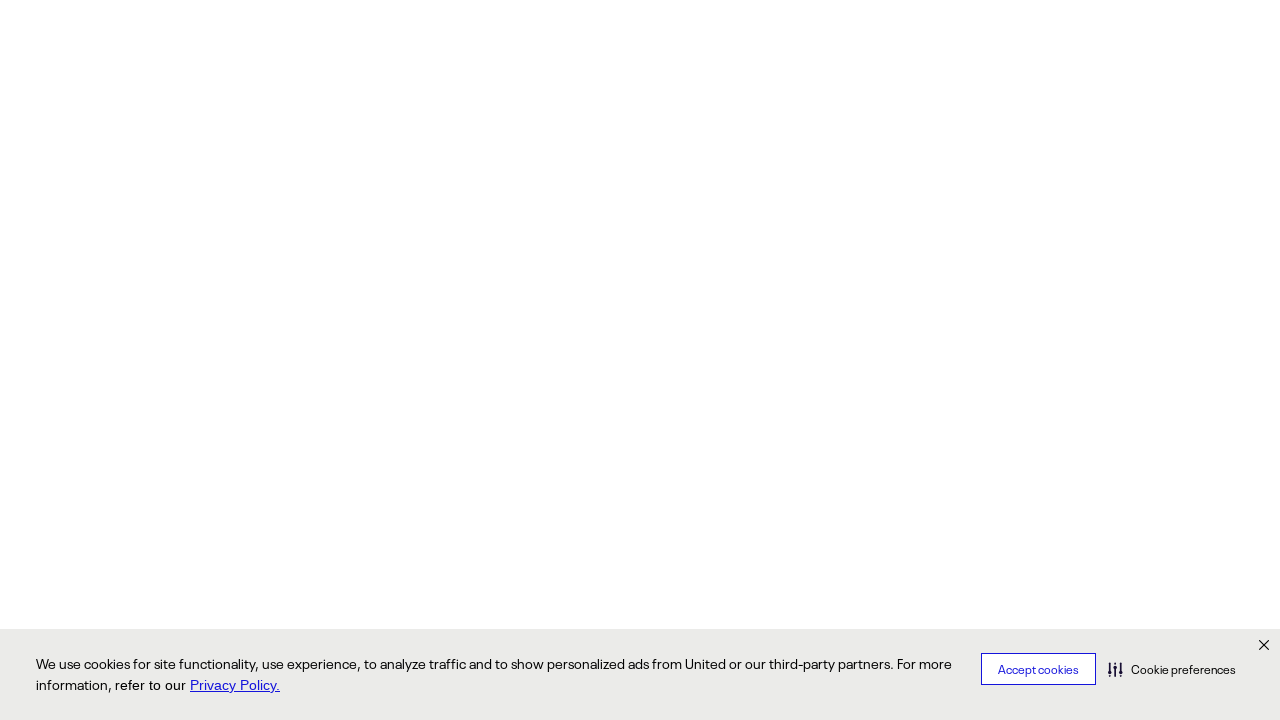

Waited 6 seconds for flight search results to process
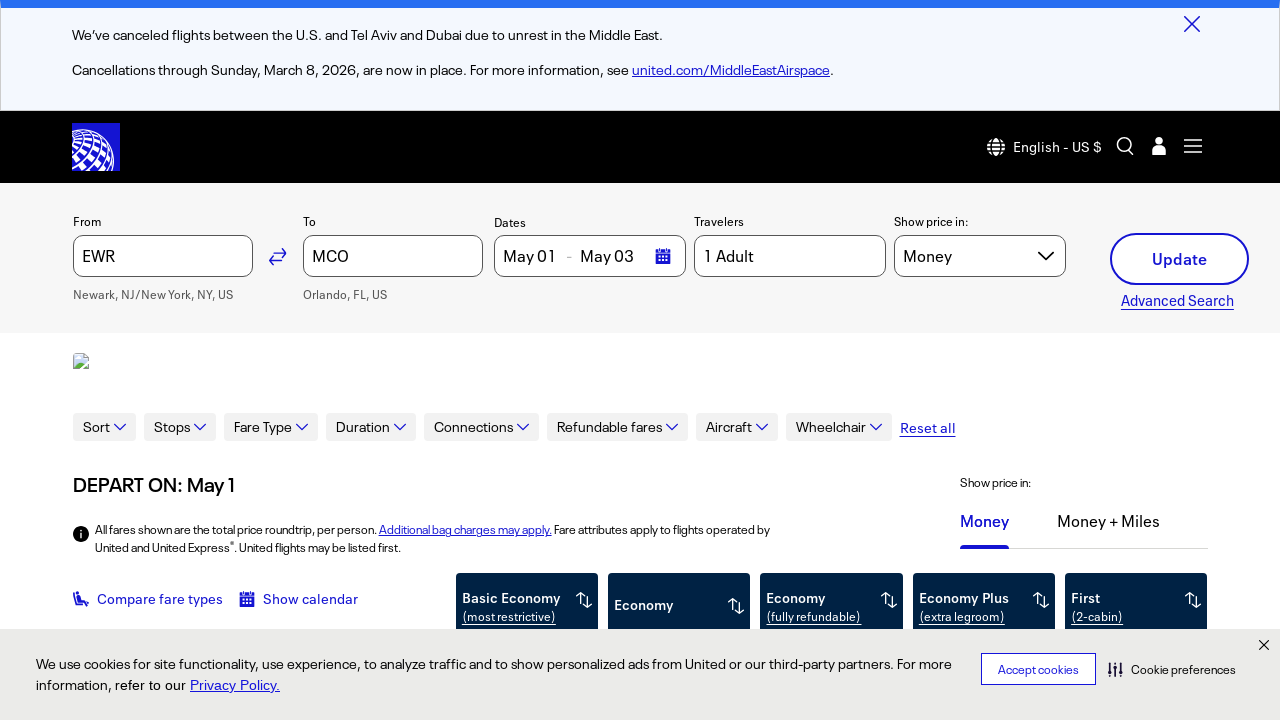

Flight results loaded and flight cards are now visible
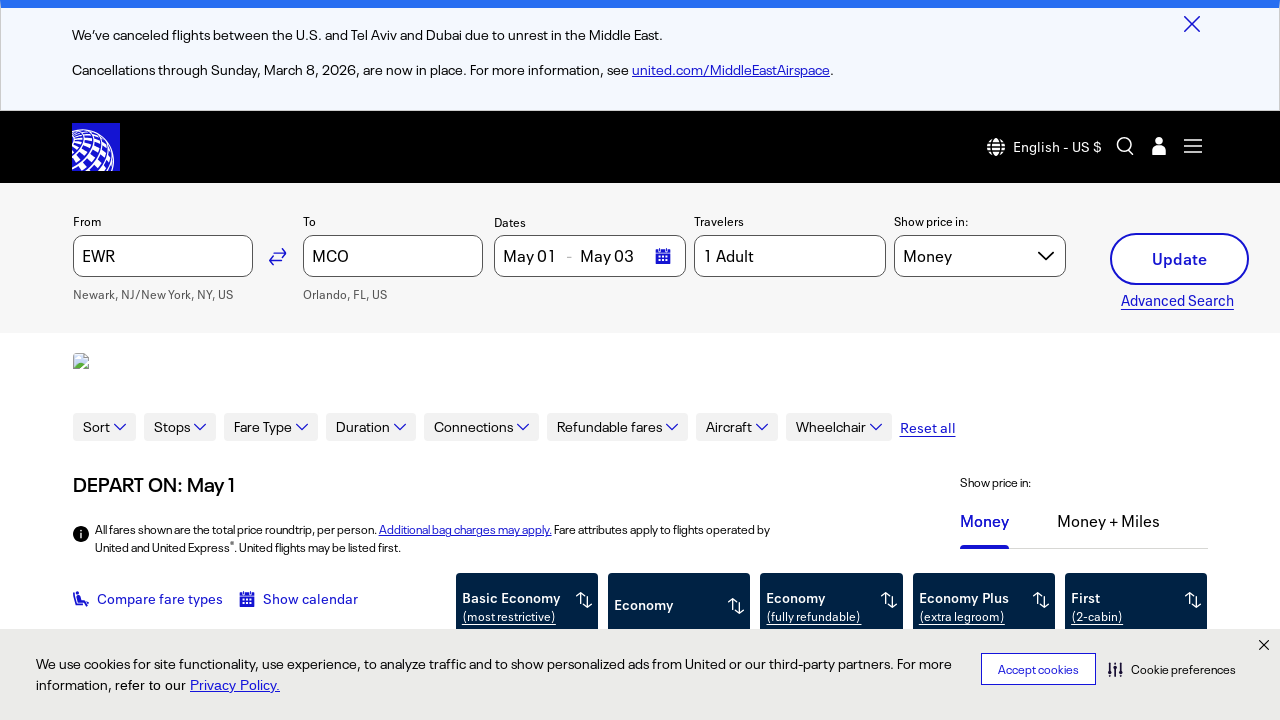

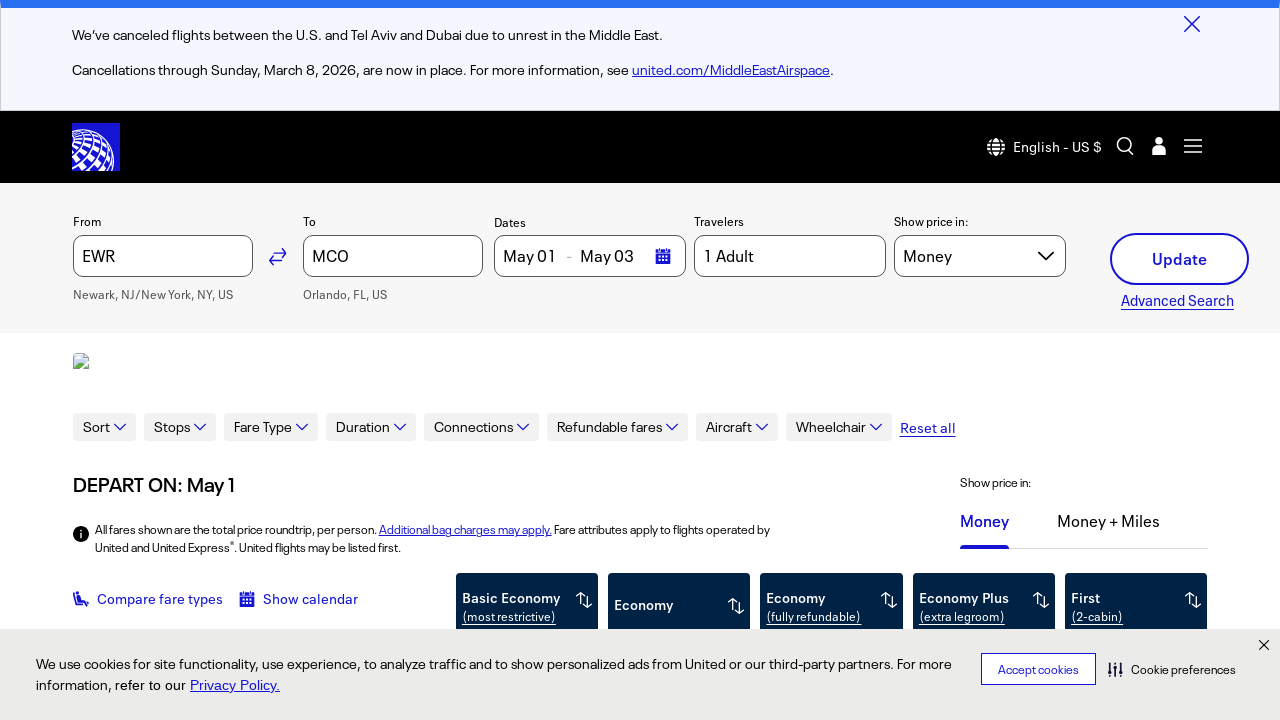